Tests clicking a button with dynamic class attributes multiple times and handling the resulting alert dialogs on the UI Testing Playground site

Starting URL: http://uitestingplayground.com/classattr

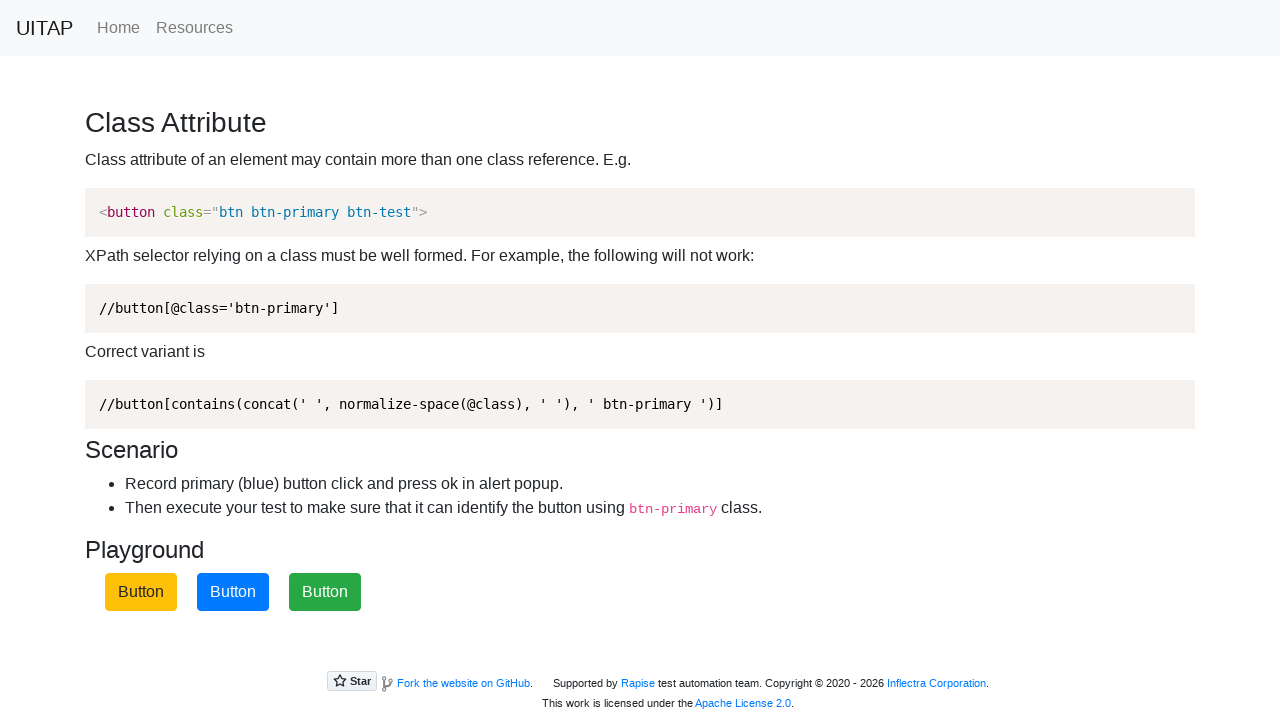

Navigated to UI Testing Playground - Class Attribute page
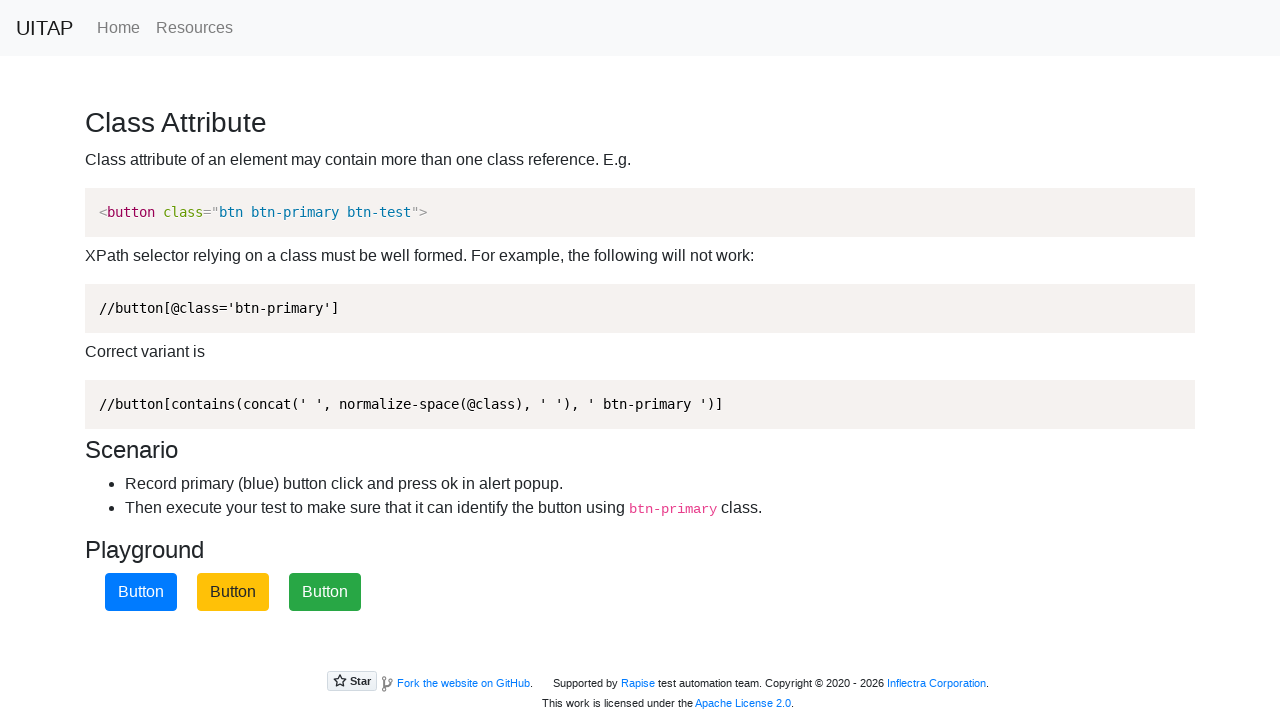

Clicked the primary button with dynamic class attribute at (141, 592) on button.btn-primary
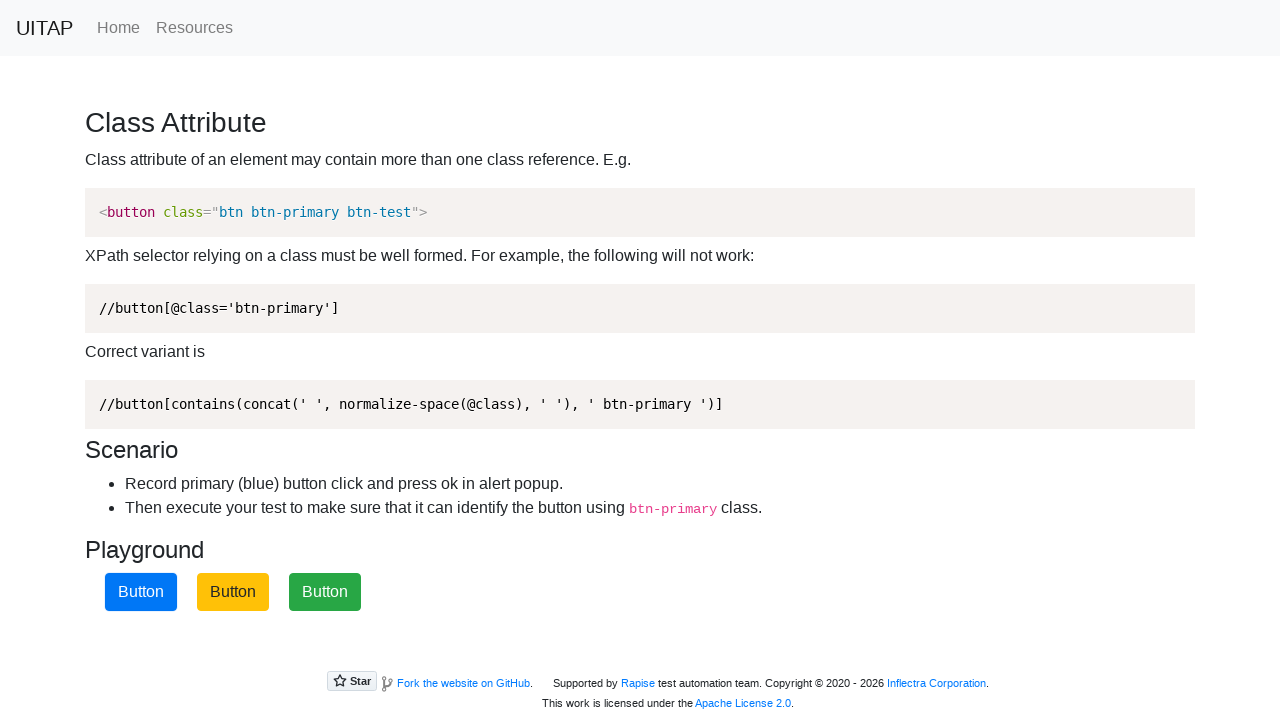

Registered dialog handler to accept alert
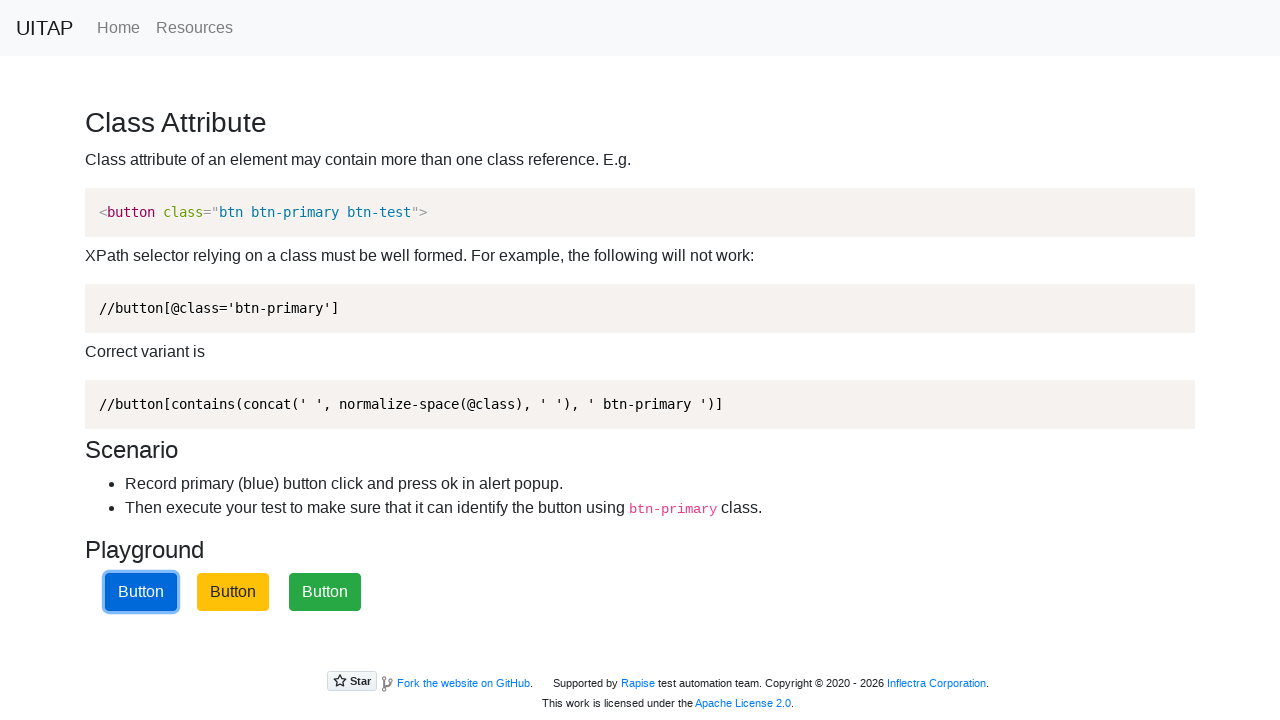

Waited 500ms for alert to process
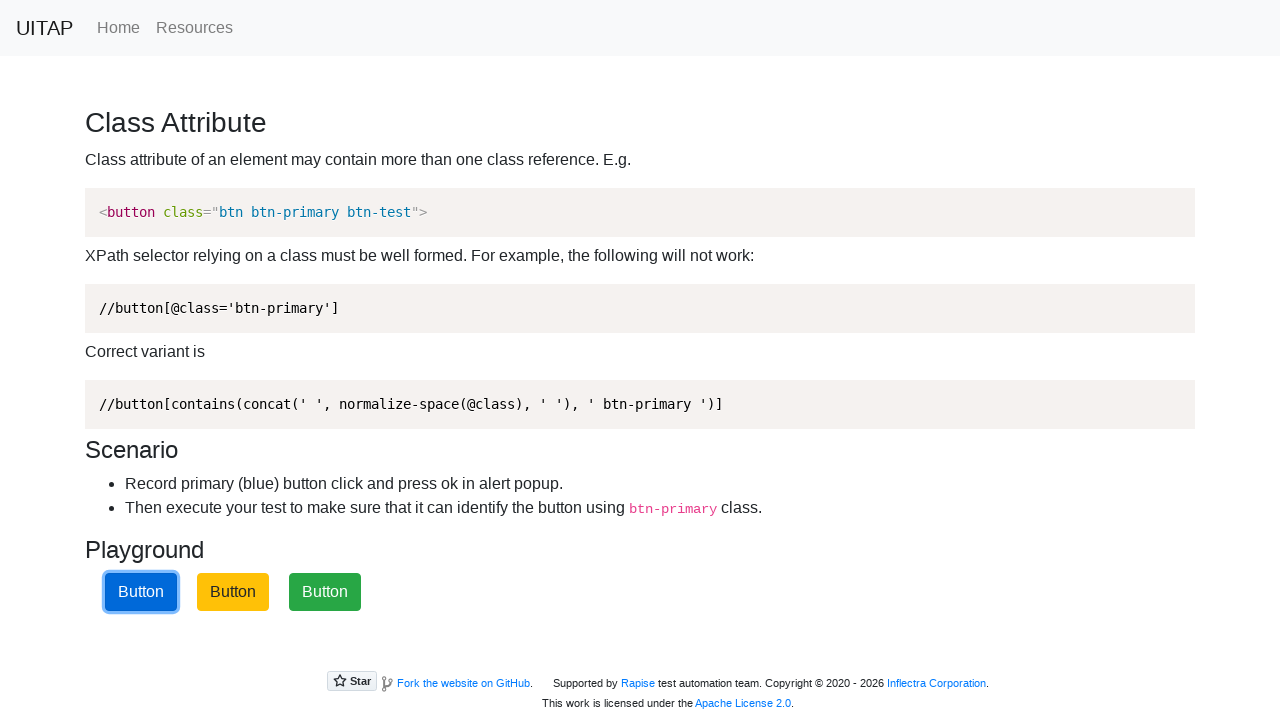

Clicked the primary button with dynamic class attribute at (141, 592) on button.btn-primary
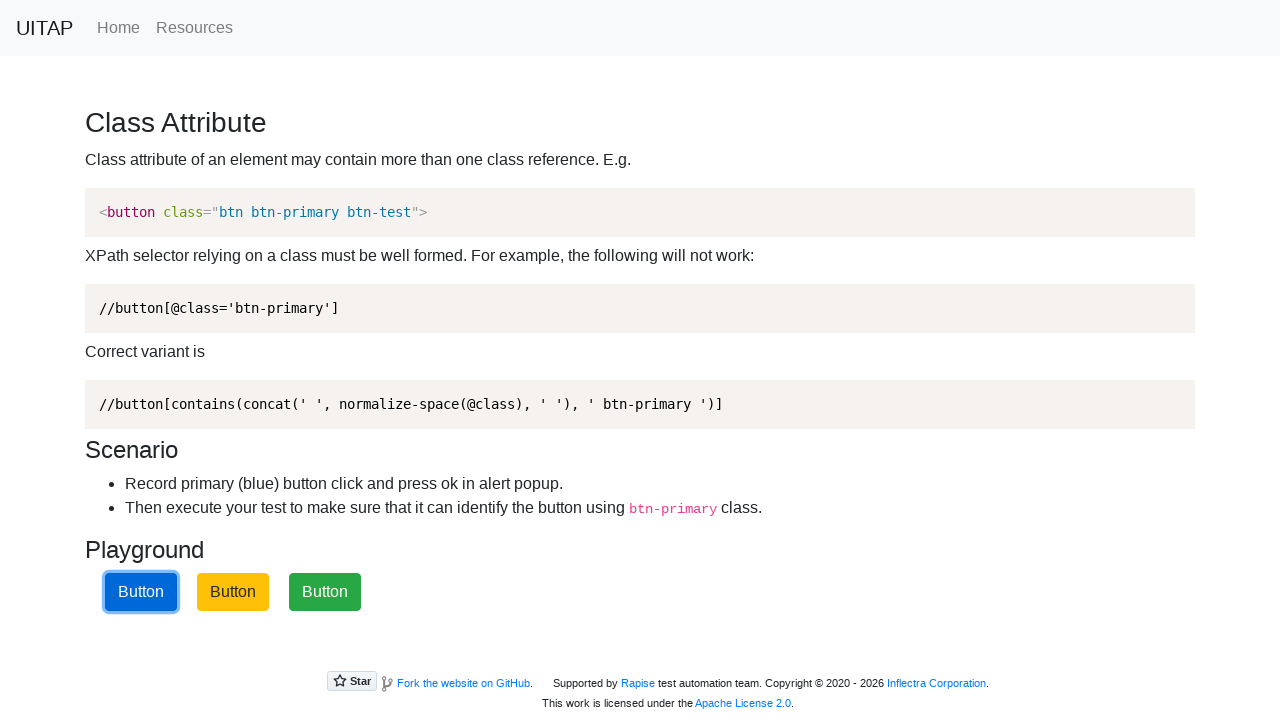

Registered dialog handler to accept alert
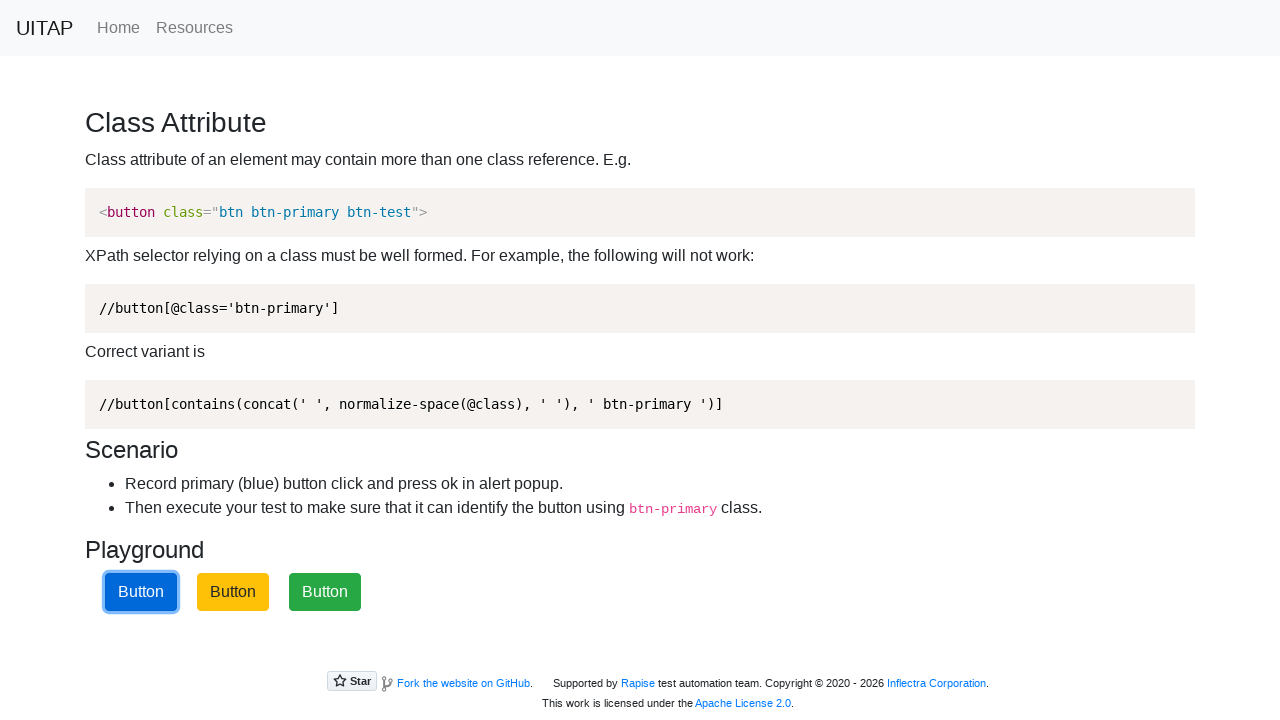

Waited 500ms for alert to process
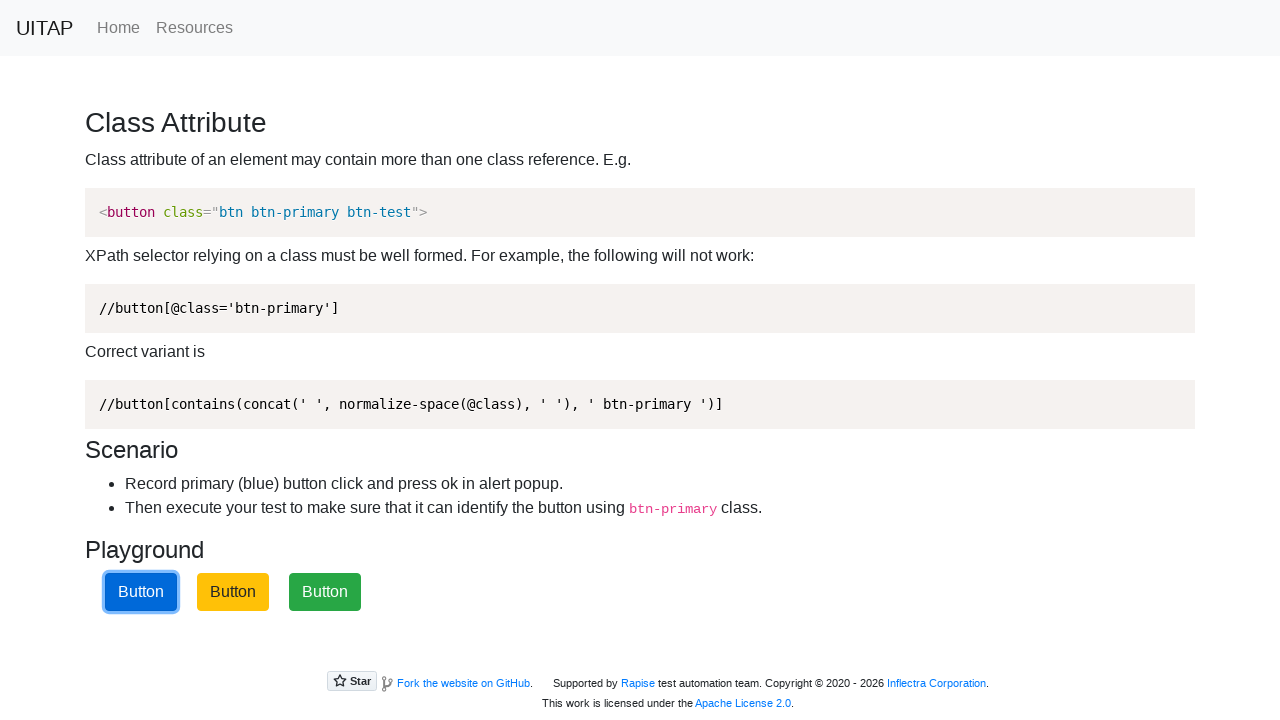

Clicked the primary button with dynamic class attribute at (141, 592) on button.btn-primary
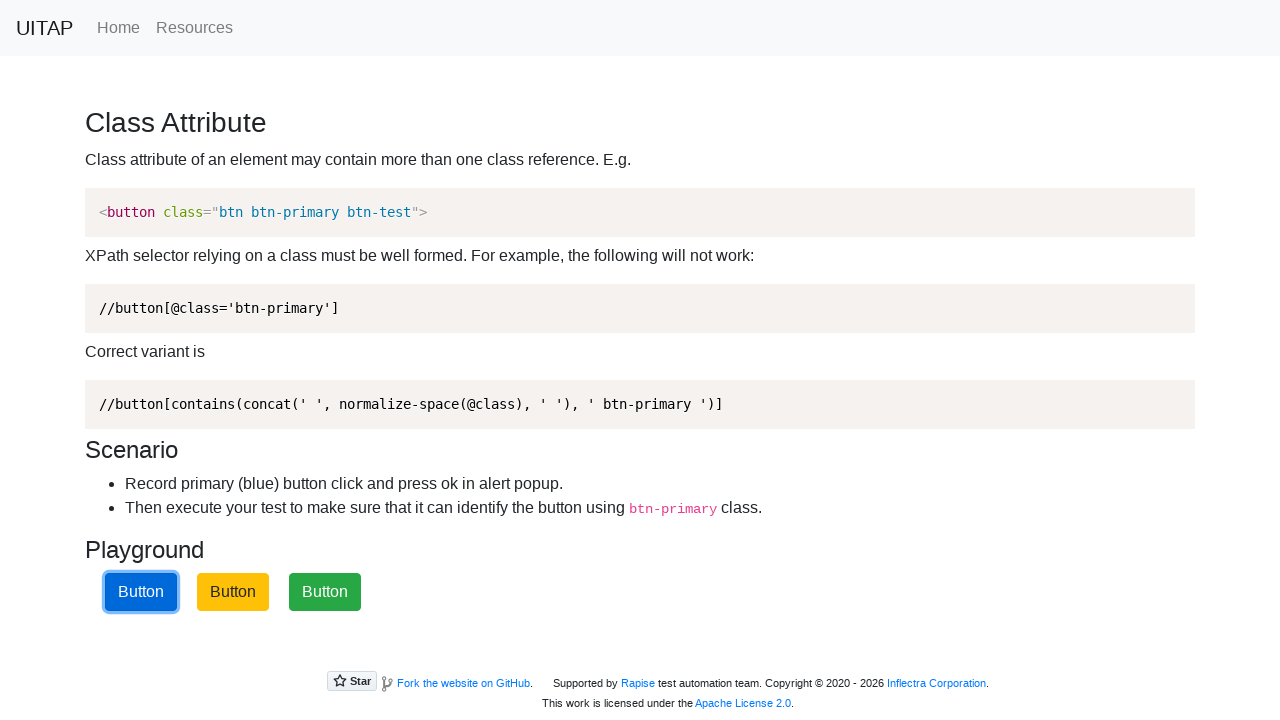

Registered dialog handler to accept alert
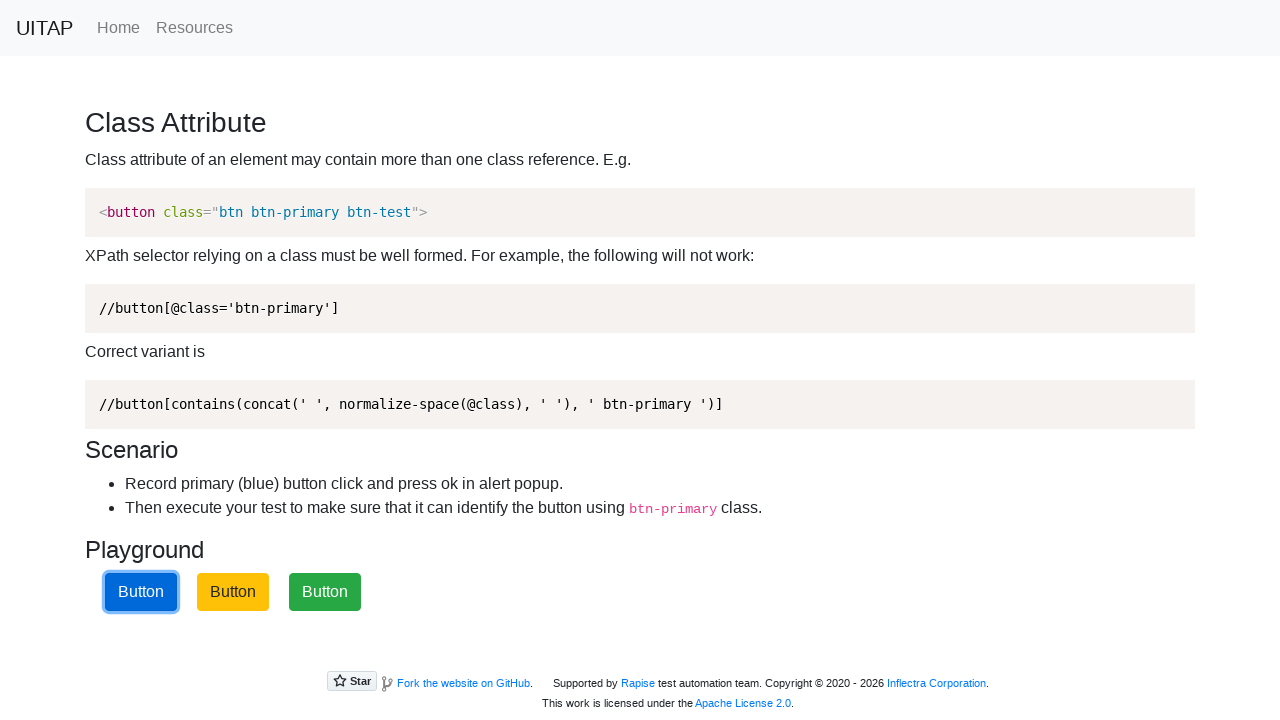

Waited 500ms for alert to process
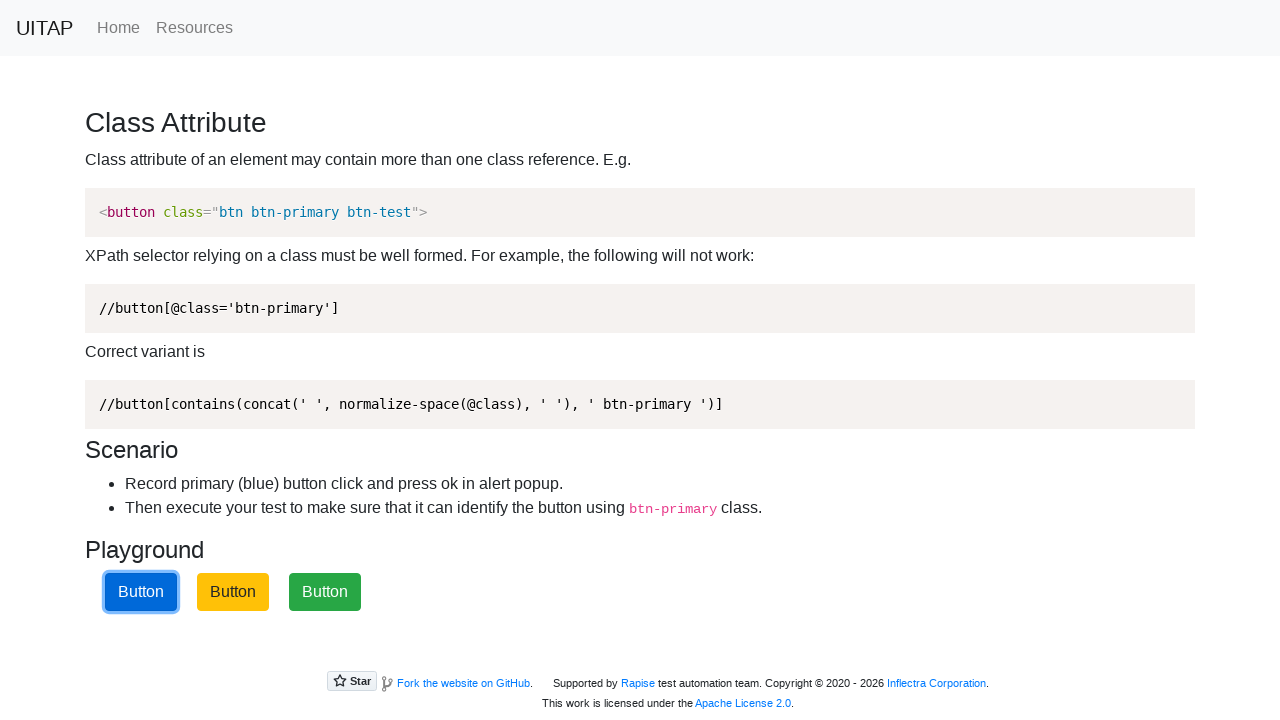

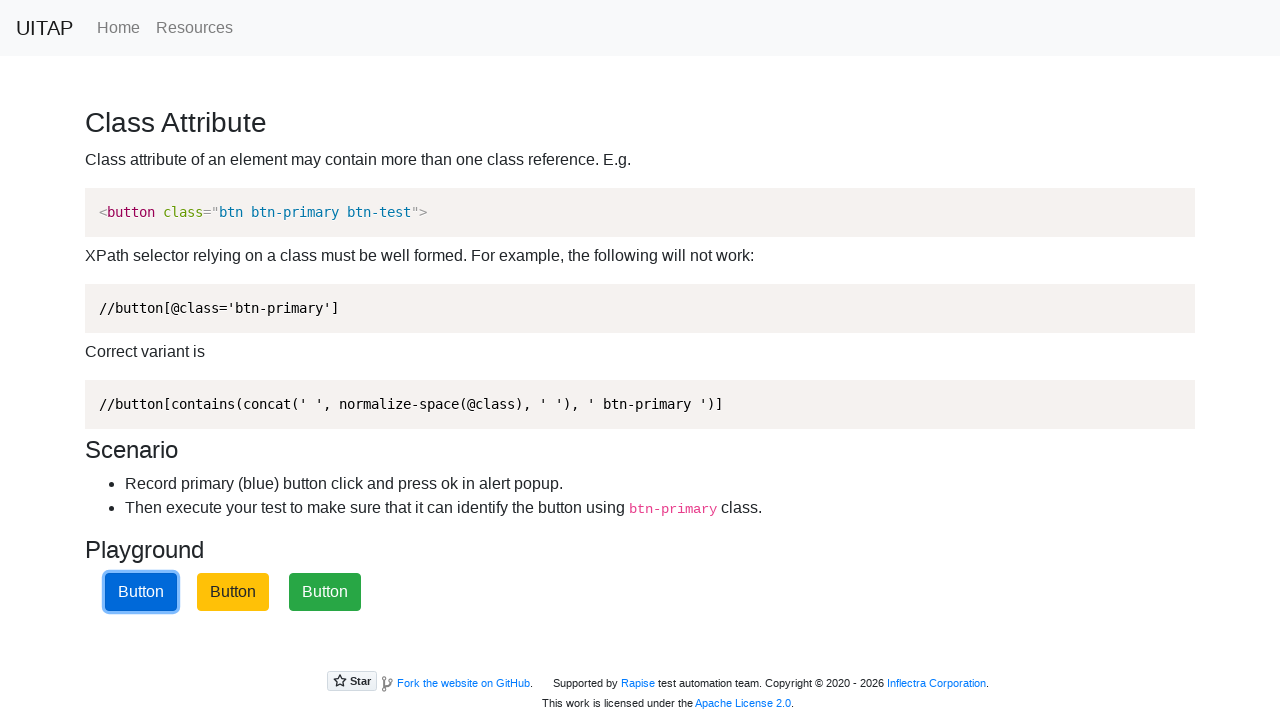